Tests browser navigation functionality by navigating to a second URL, going back, and verifying the URL changes correctly

Starting URL: https://website.informer.com/

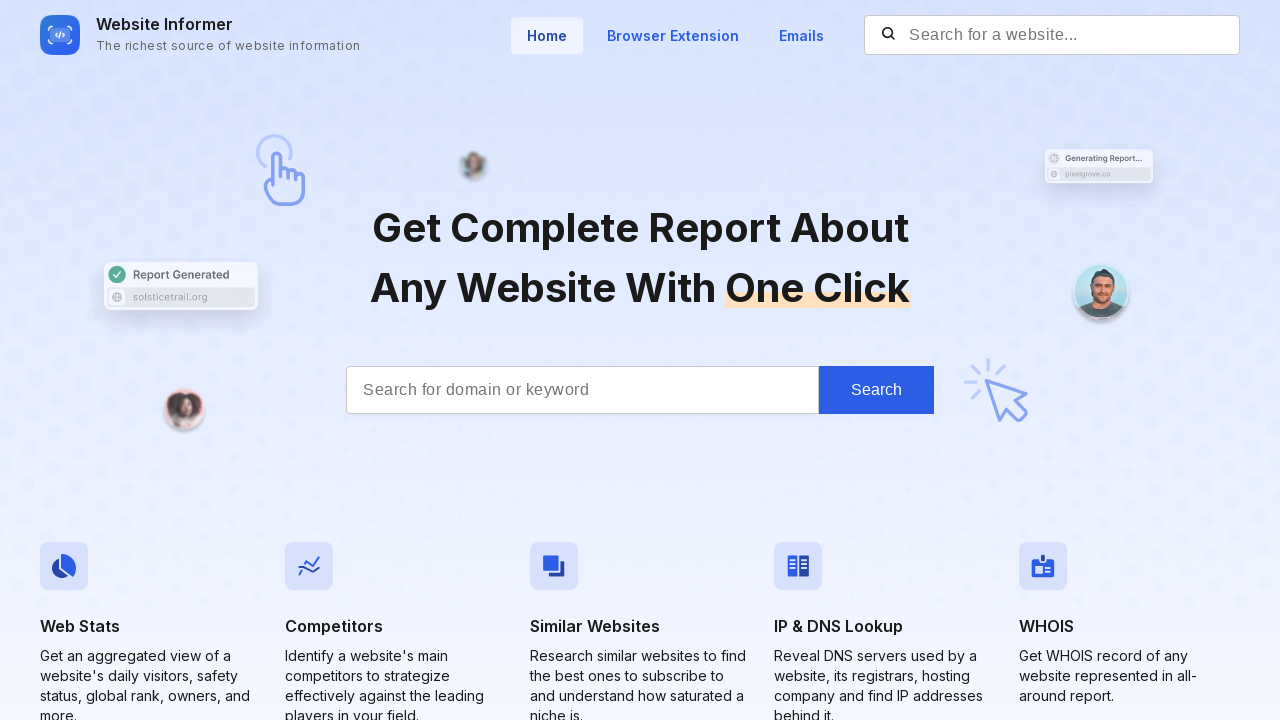

Navigated to https://www.redbus.in/
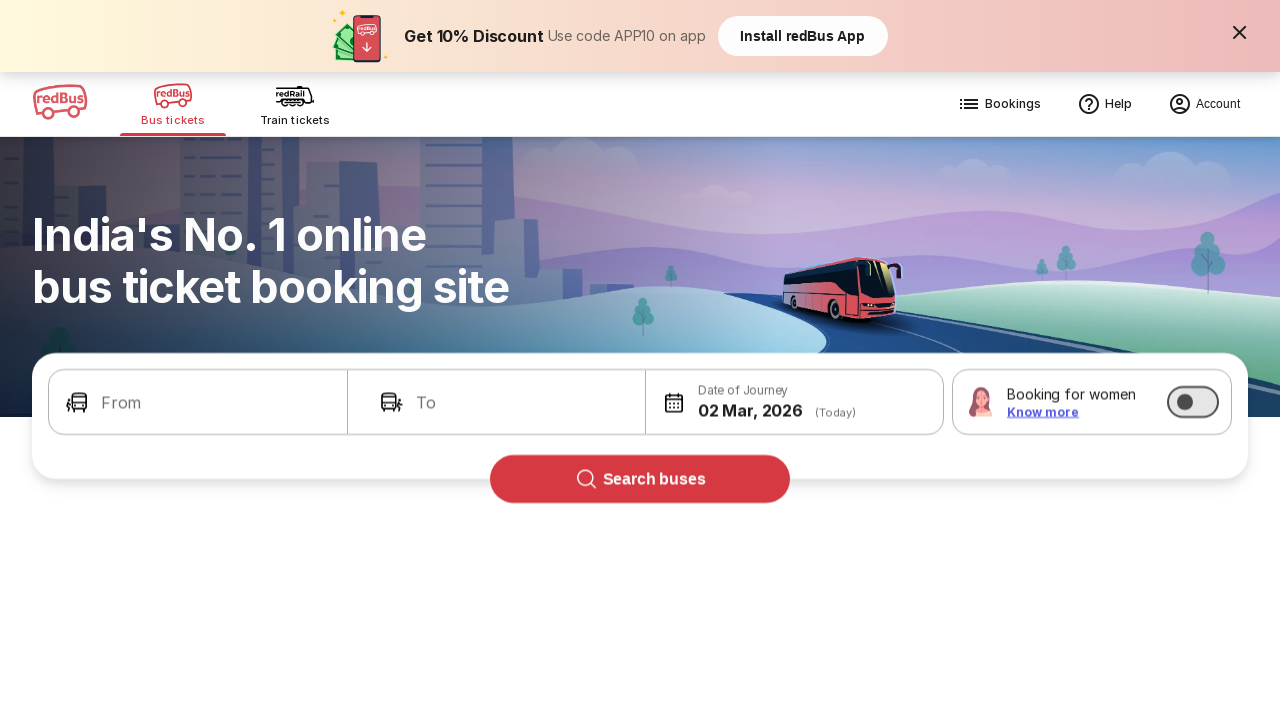

Navigated back to previous page
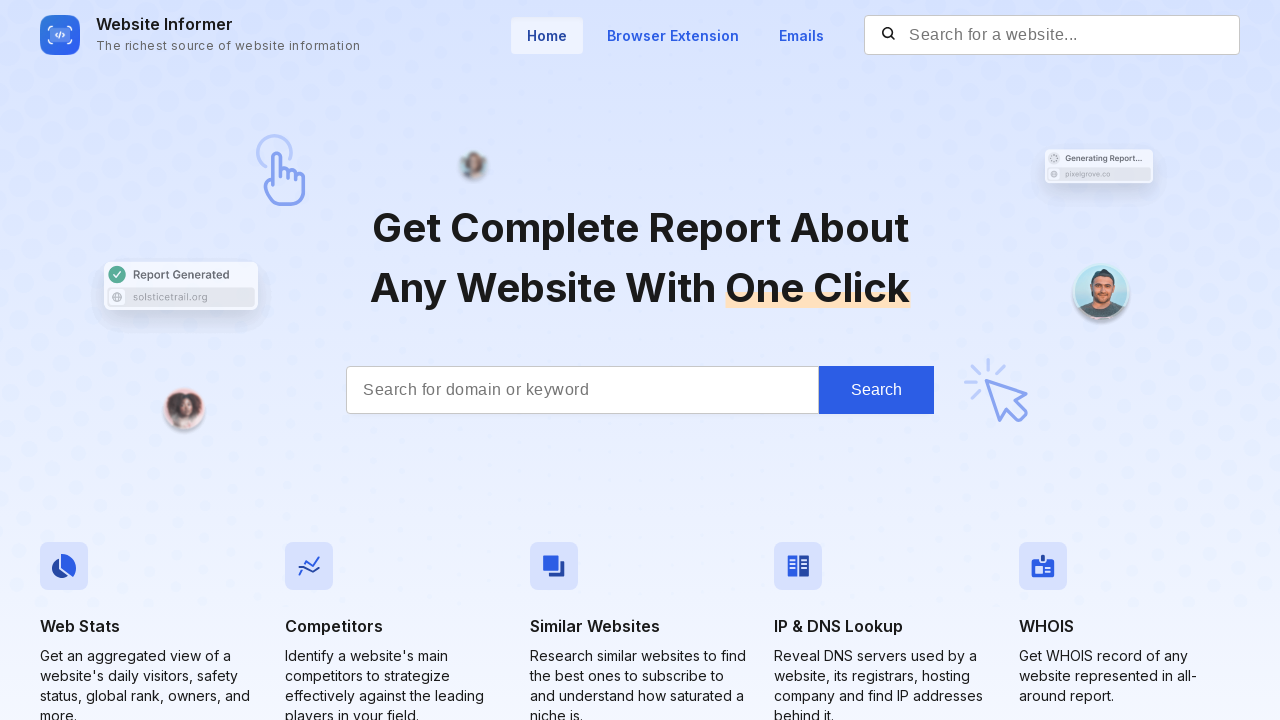

Waited for page to load (domcontentloaded state)
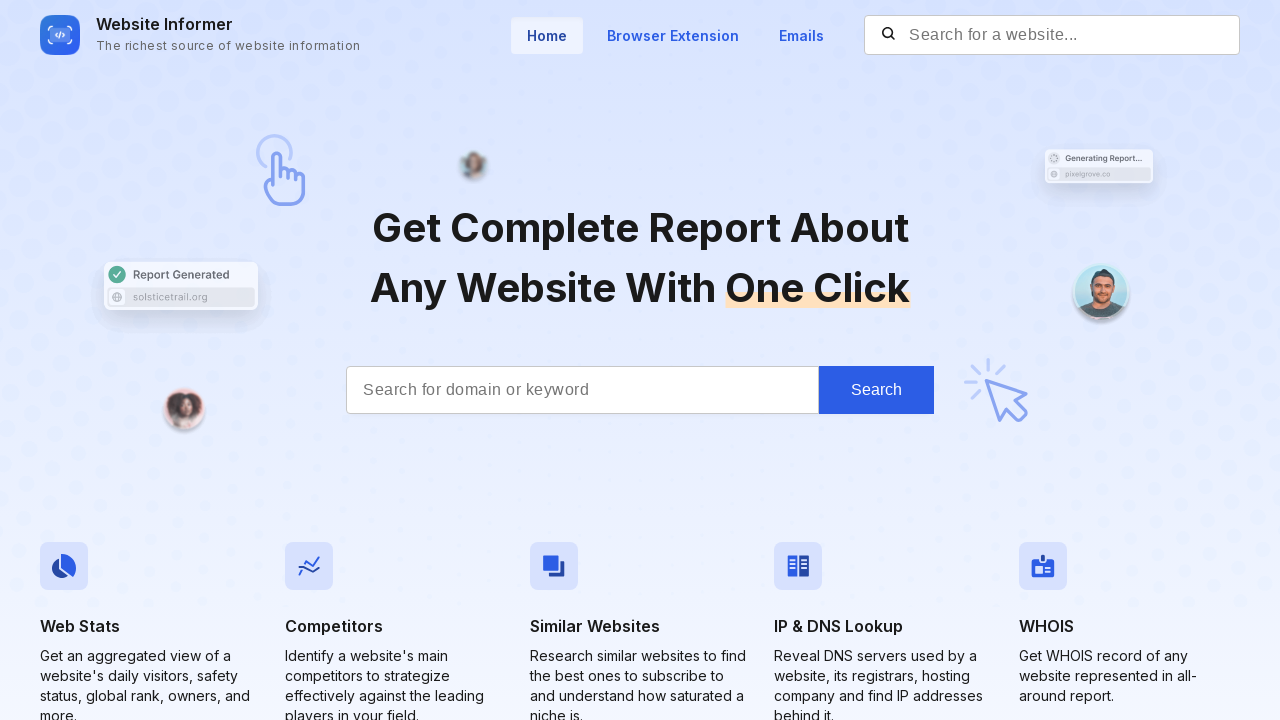

Retrieved current URL: https://website.informer.com/
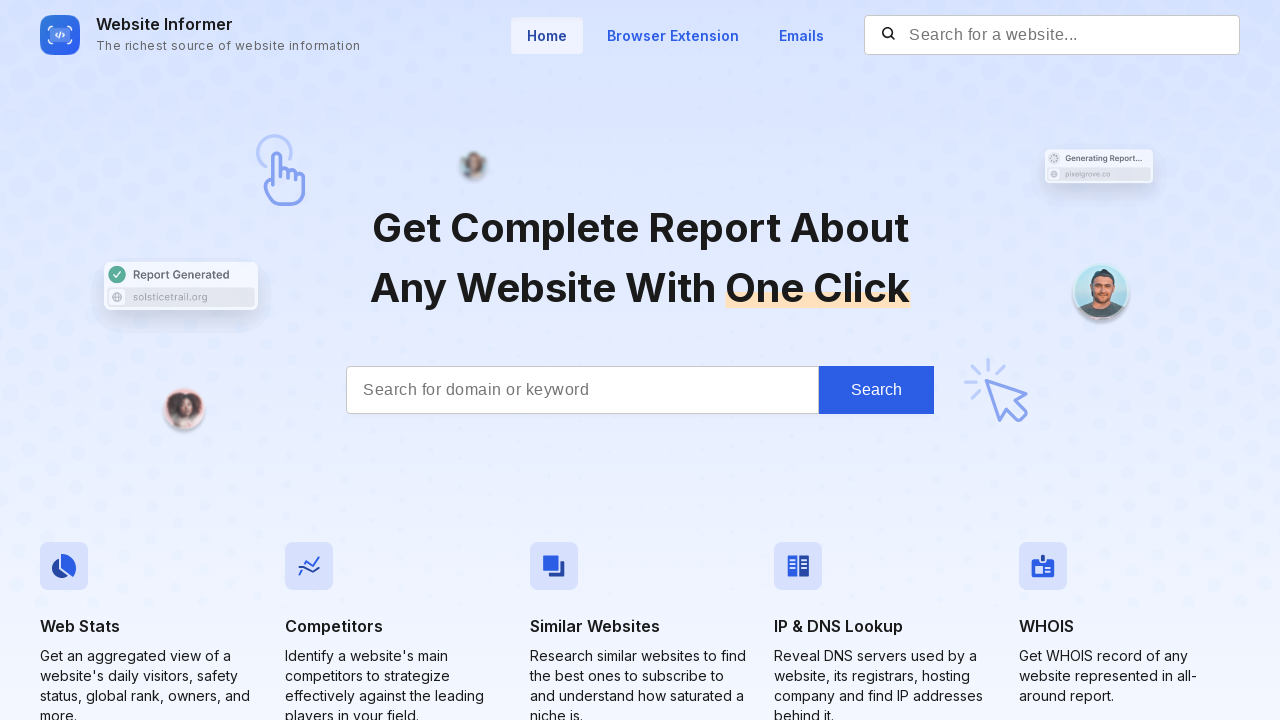

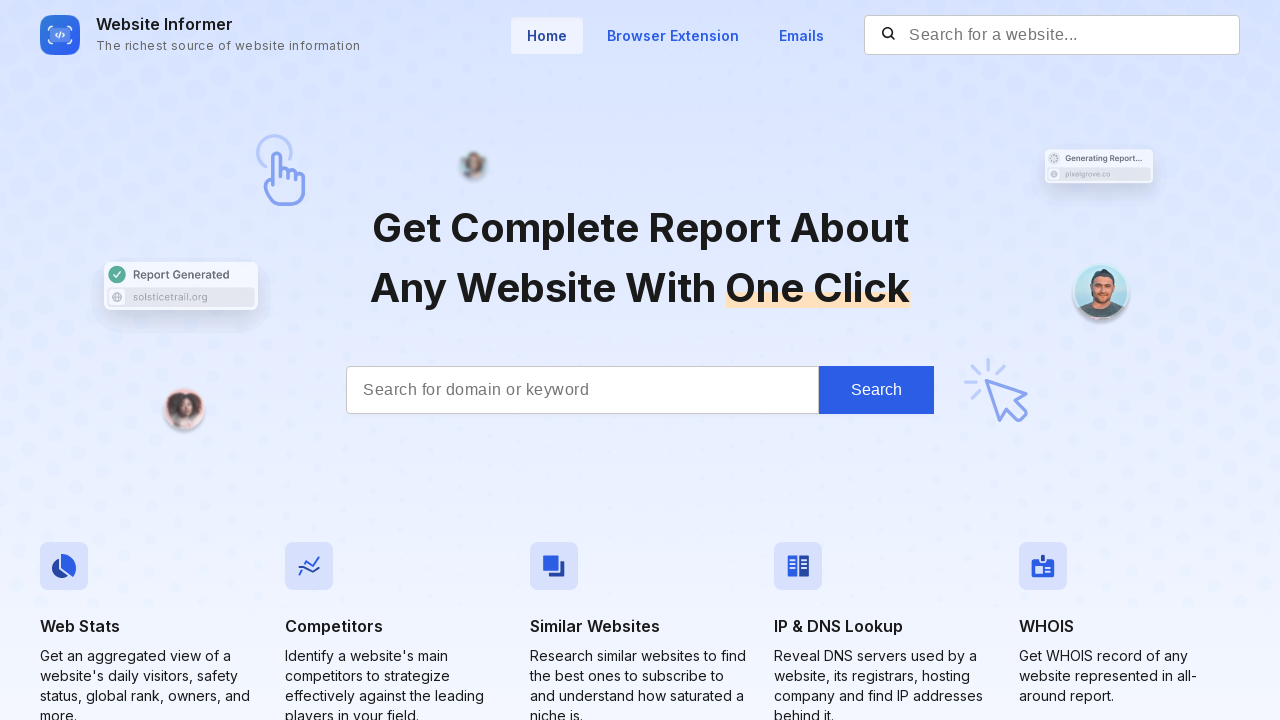